Tests that a message is displayed when there are no favorite books, by clicking on "mina böcker" button and verifying the empty state message appears

Starting URL: https://tap-ht24-testverktyg.github.io/exam-template/

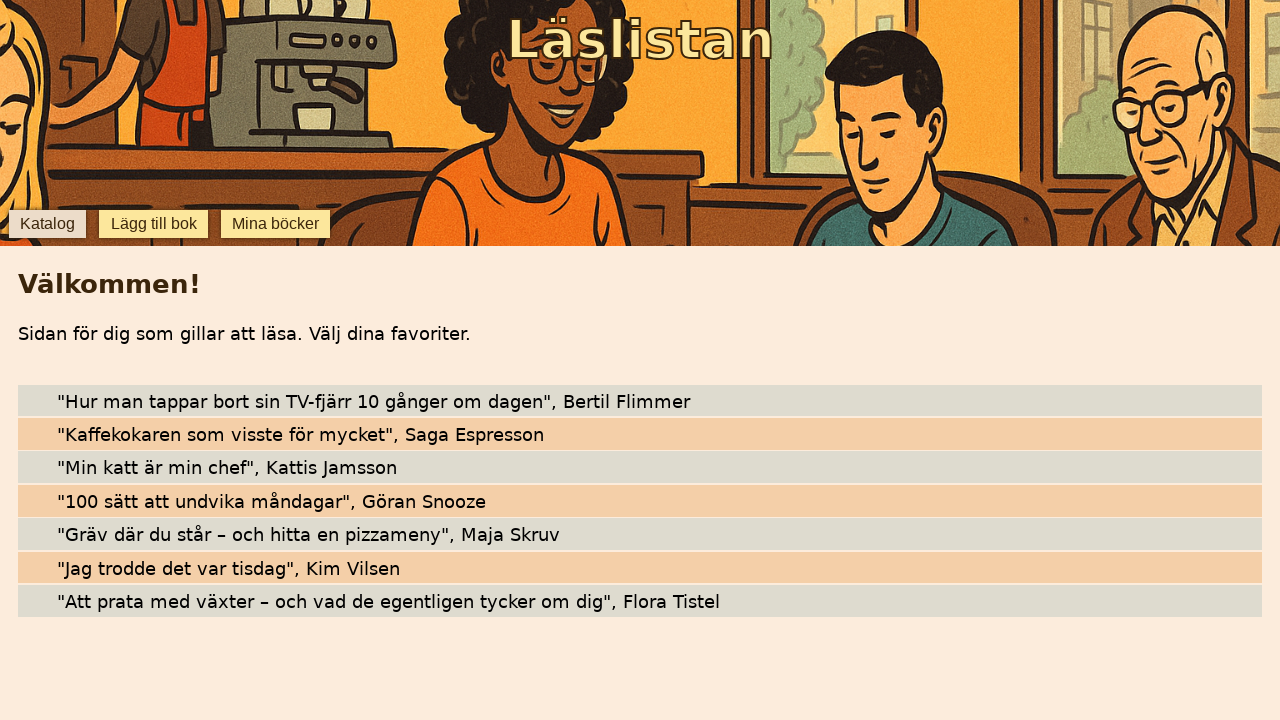

Clicked 'mina böcker' button to view favorite books at (276, 224) on internal:role=button[name="mina böcker"i]
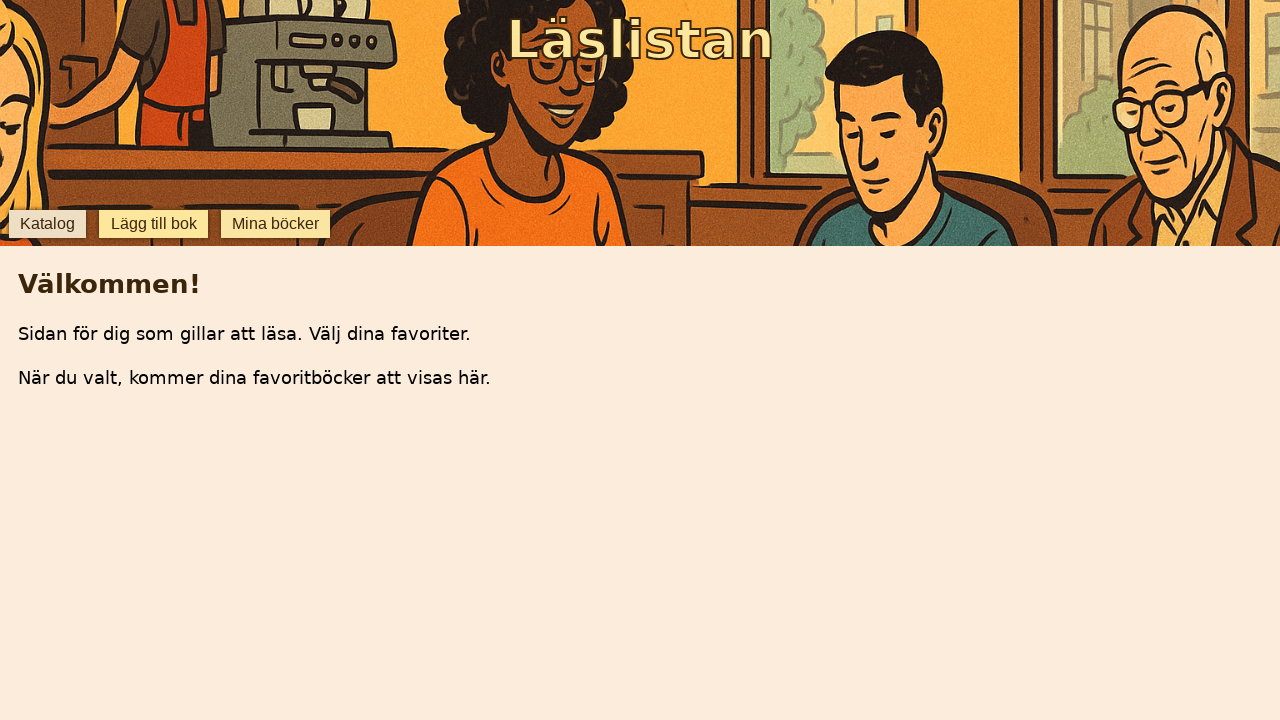

Empty state message appeared confirming no favorite books exist
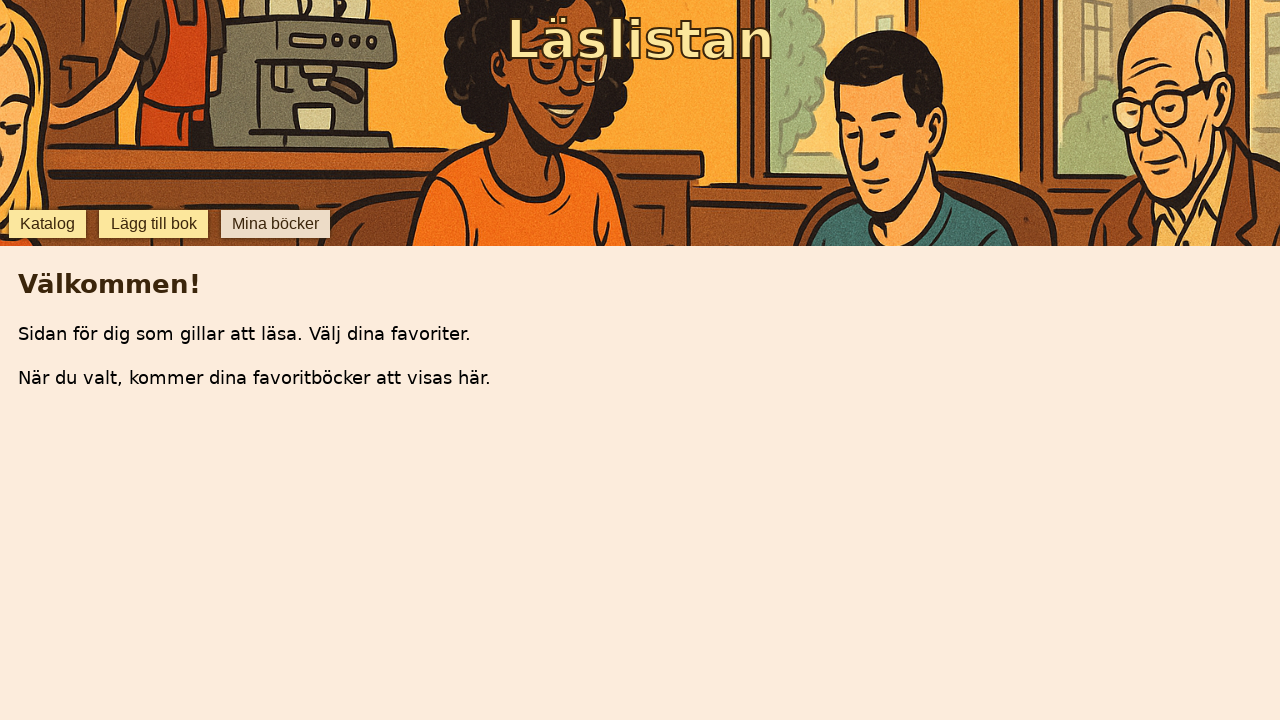

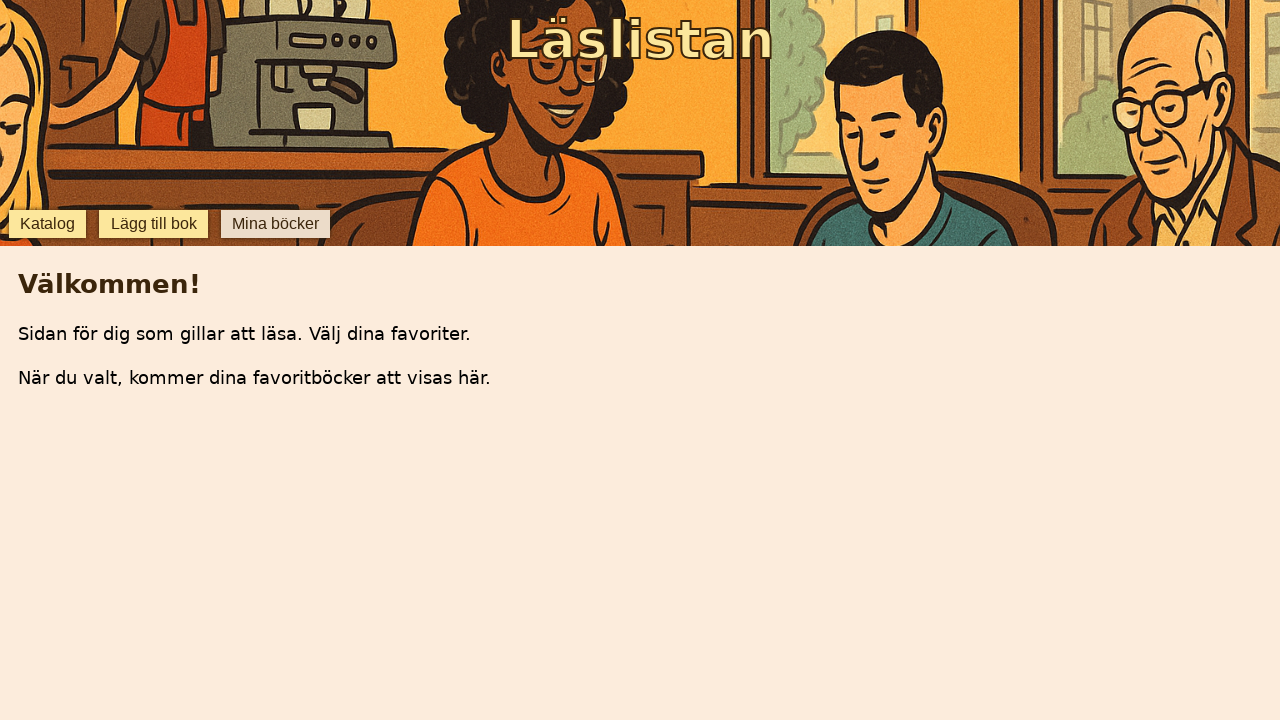